Tests mouse actions by moving to a checkbox element and clicking it using Actions class functionality

Starting URL: https://omayo.blogspot.com/

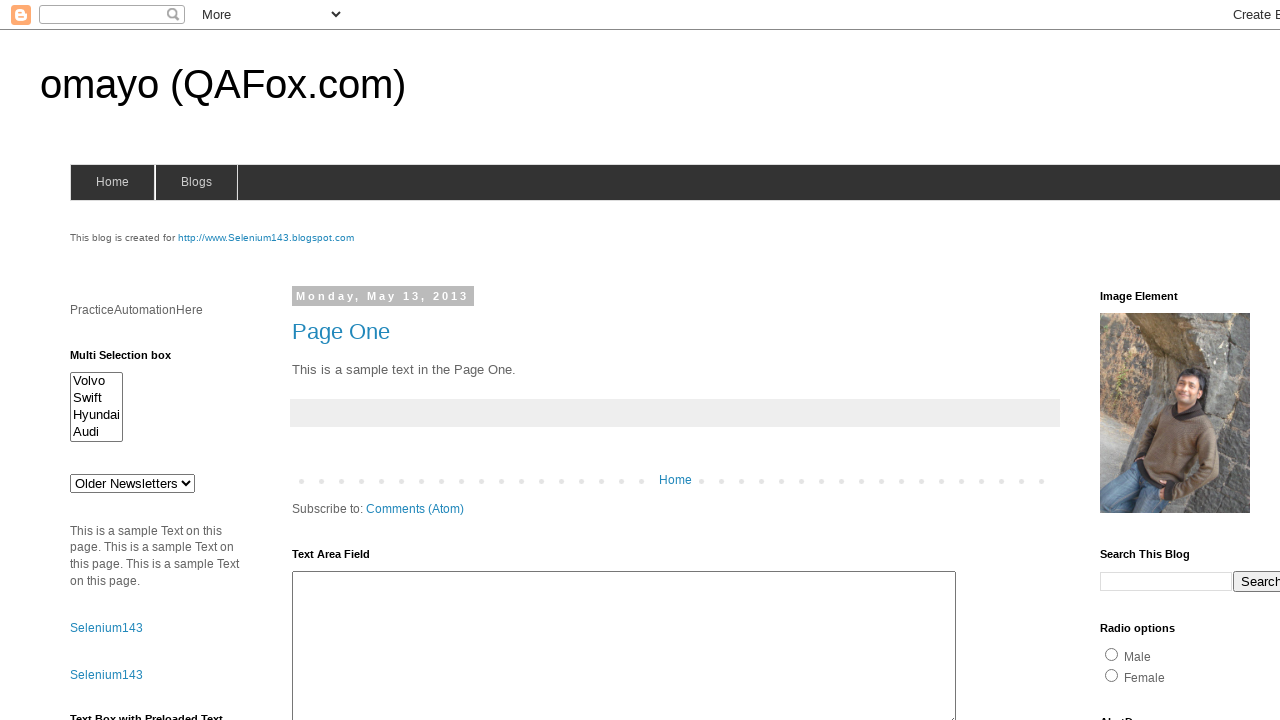

Hovered over checkbox element with id 'checkbox2' at (1200, 361) on #checkbox2
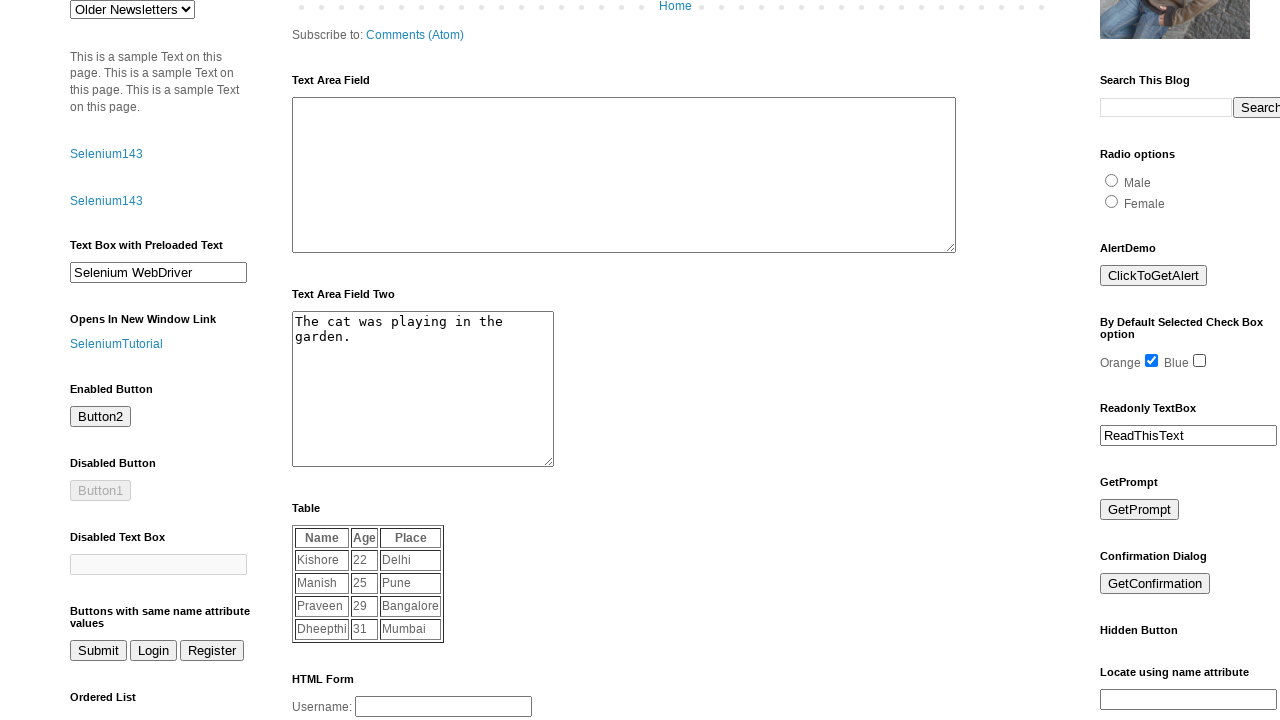

Clicked checkbox element with id 'checkbox2' at (1200, 361) on #checkbox2
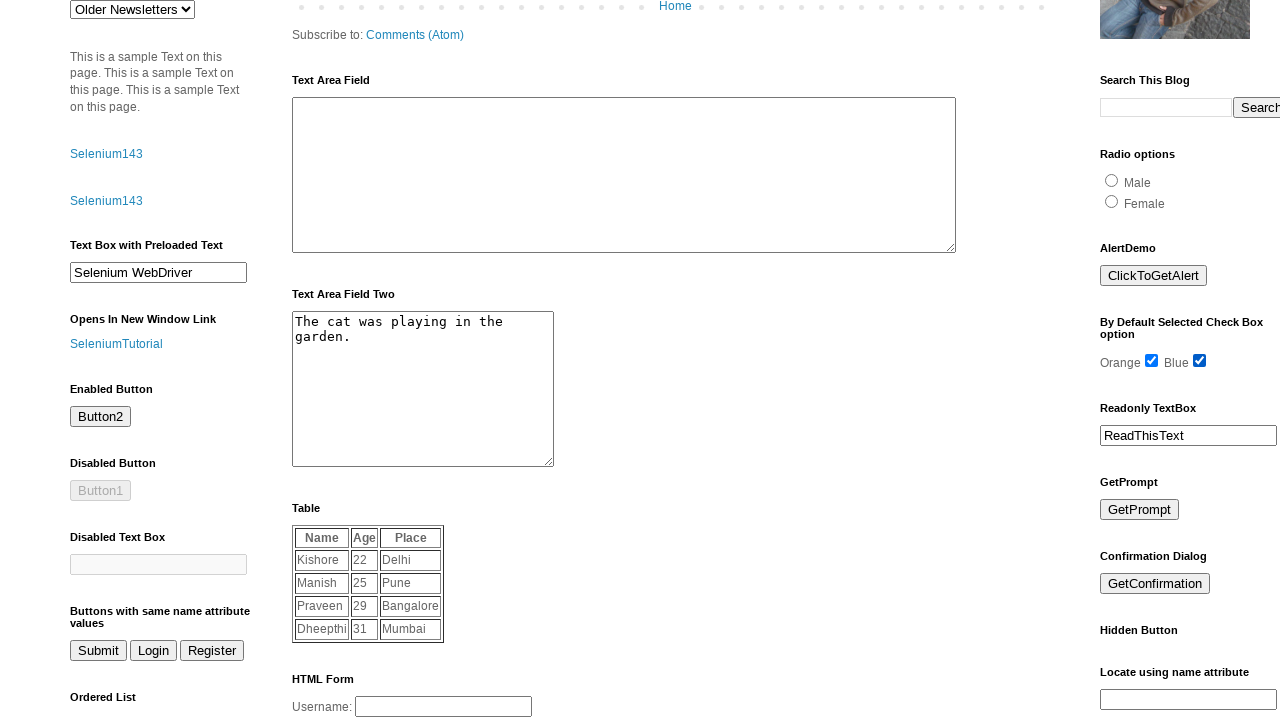

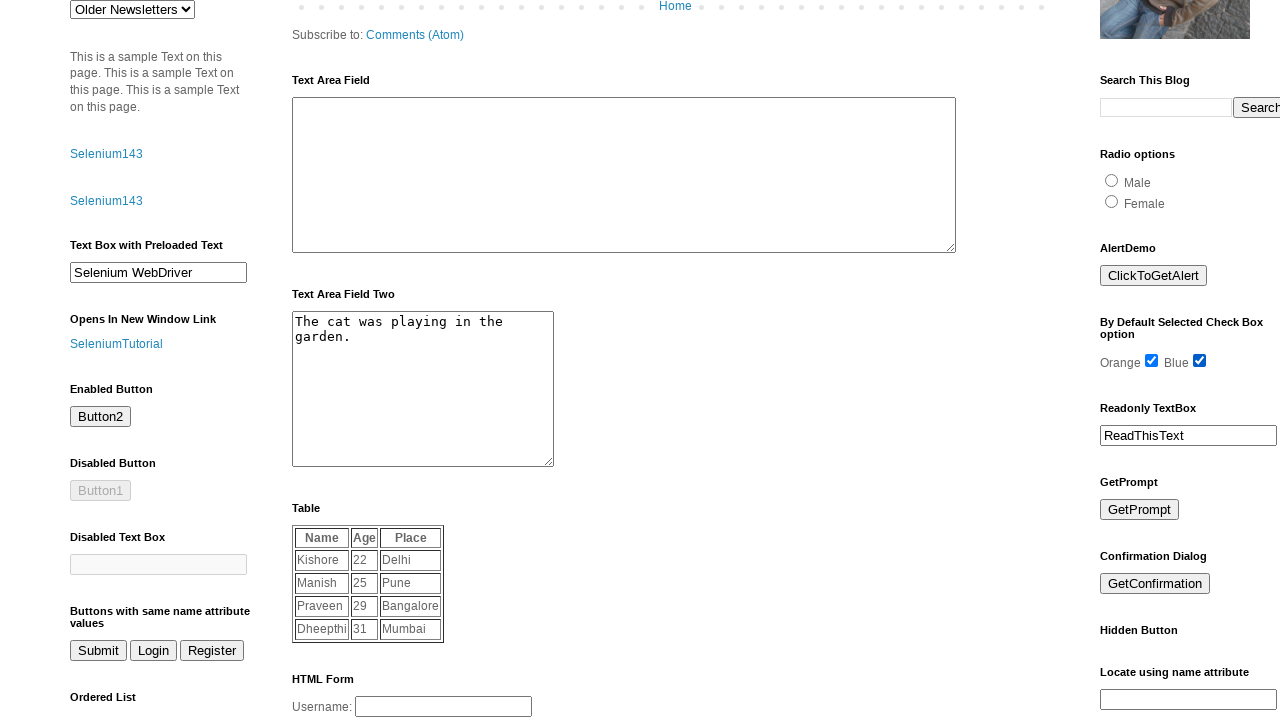